Tests JavaScript prompt dialog handling by clicking a button that triggers a prompt, entering text, and accepting it

Starting URL: https://the-internet.herokuapp.com/javascript_alerts

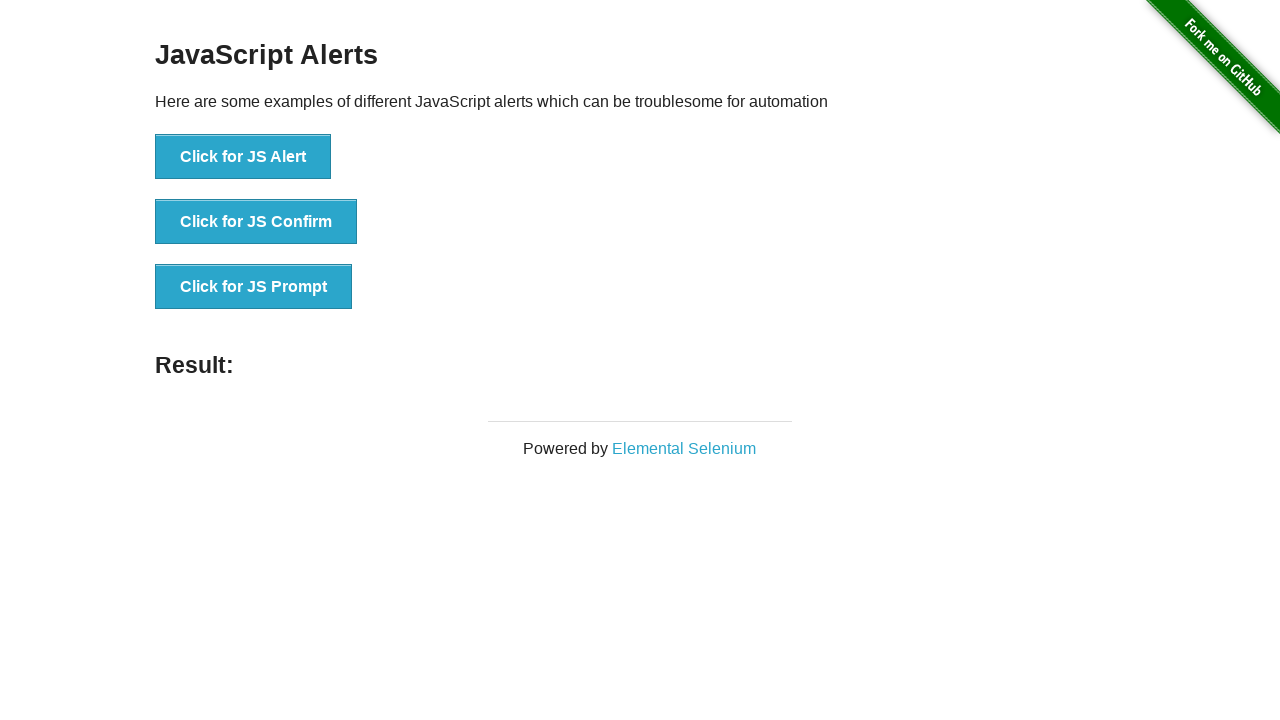

Set up dialog handler to accept prompt with 'Hello World'
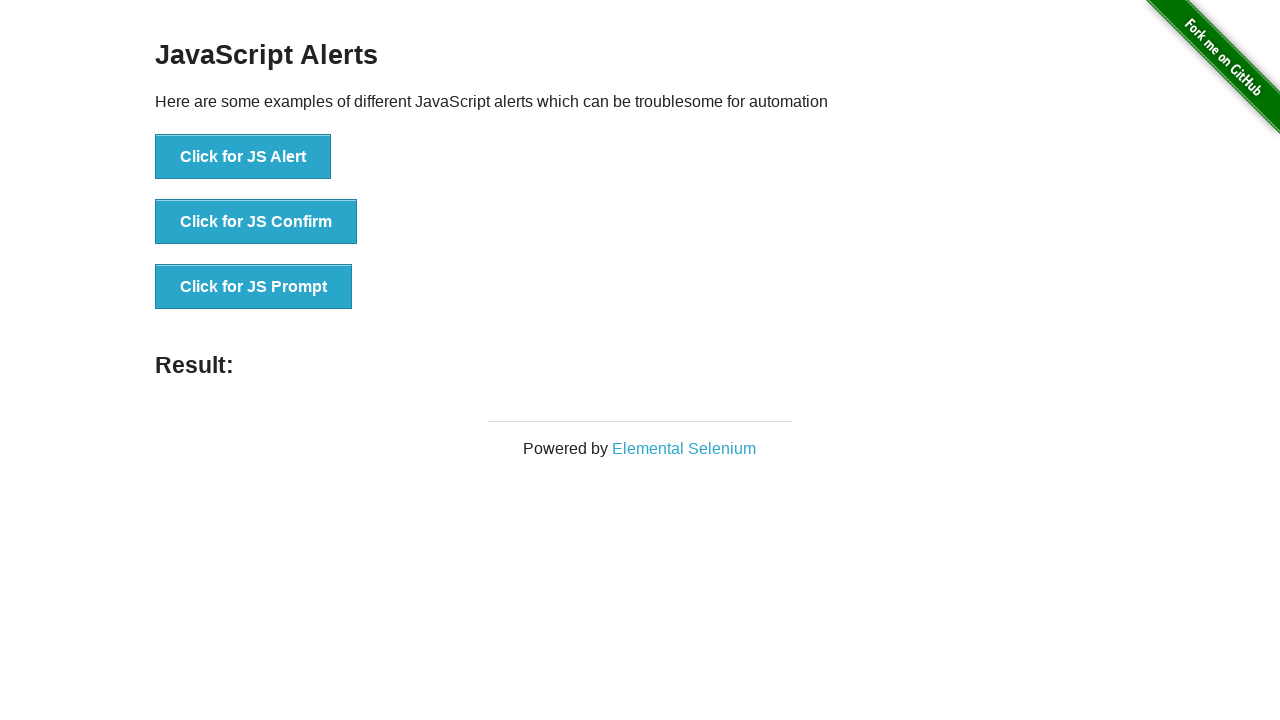

Clicked JavaScript prompt button at (254, 287) on xpath=//button[@onclick='jsPrompt()']
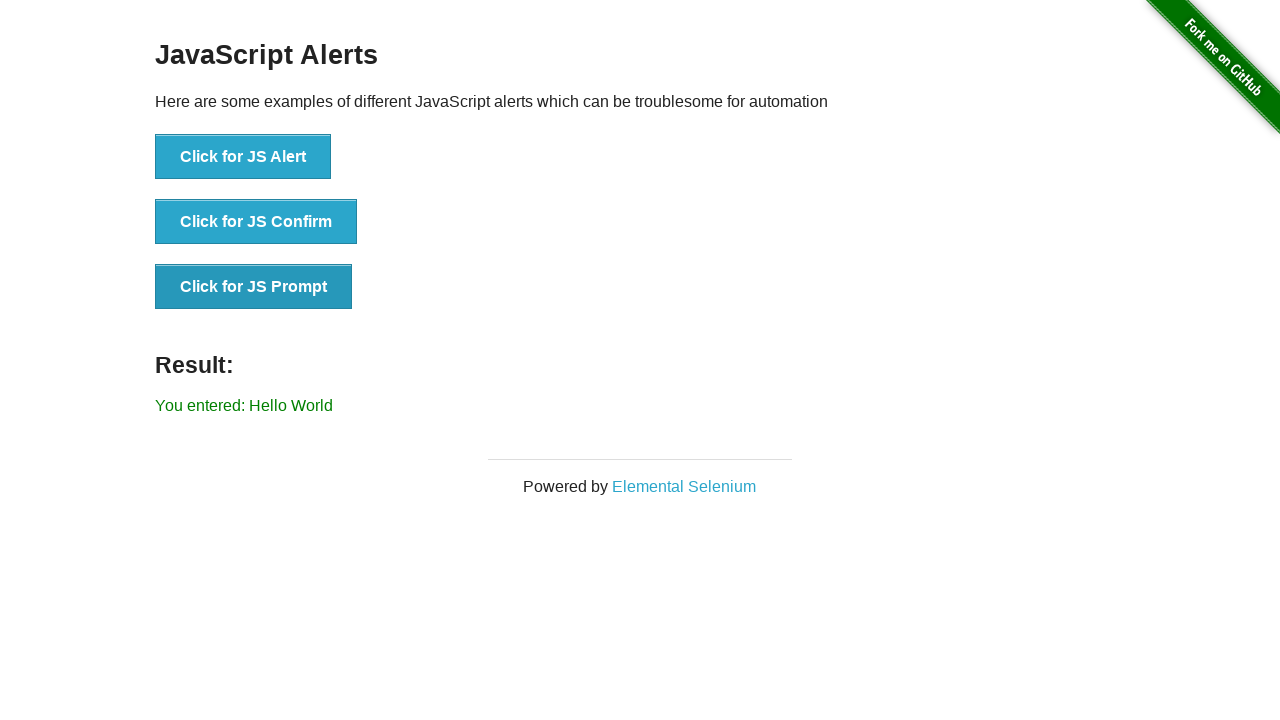

Waited for result element to appear
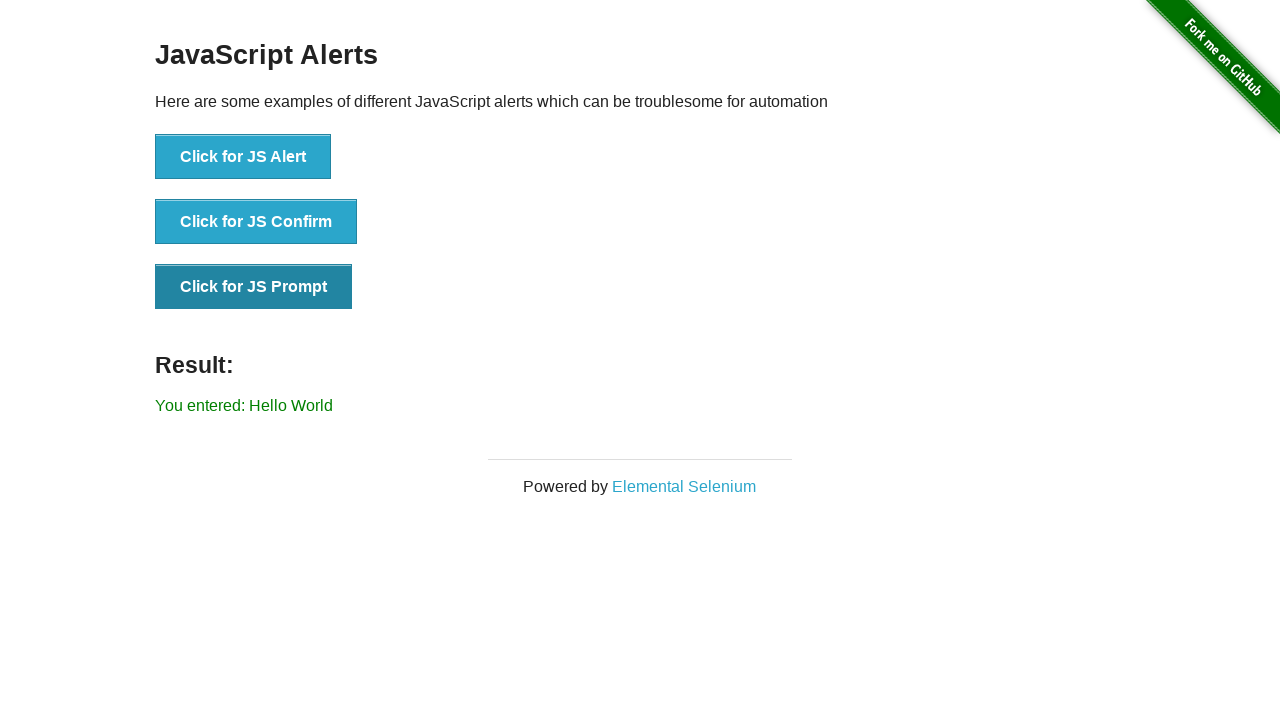

Retrieved result text from page
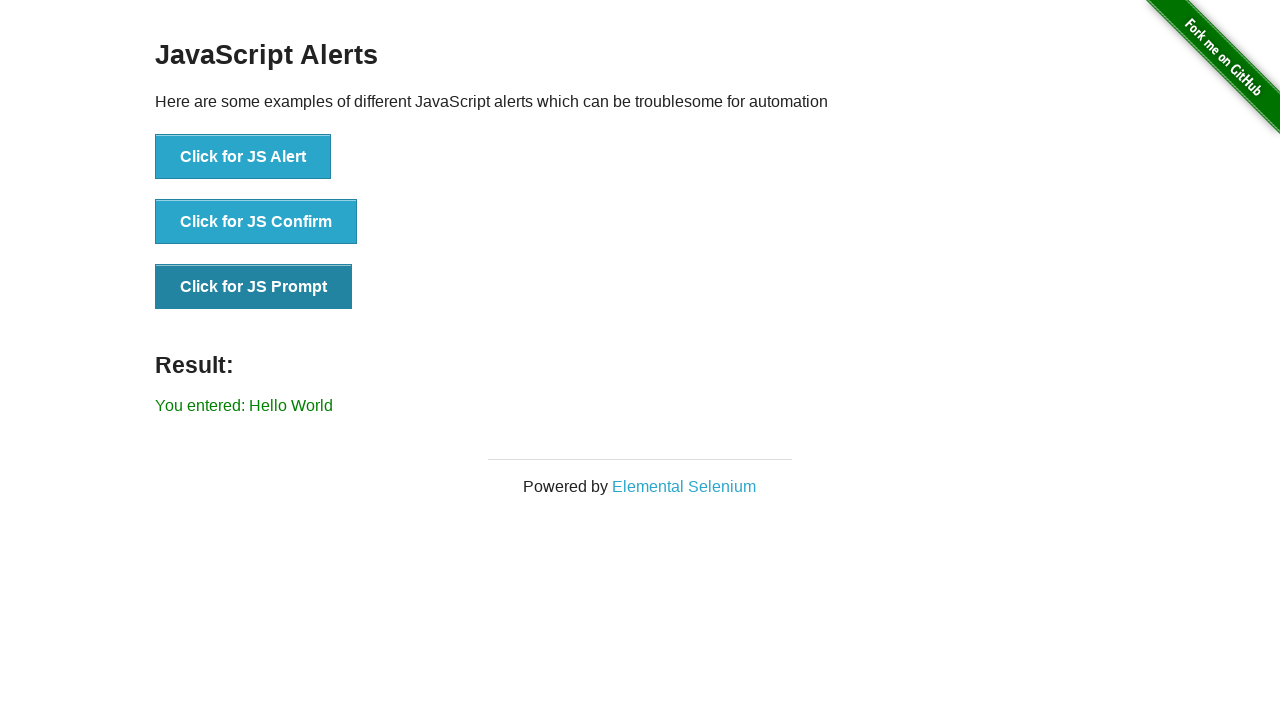

Verified result text matches expected value 'You entered: Hello World'
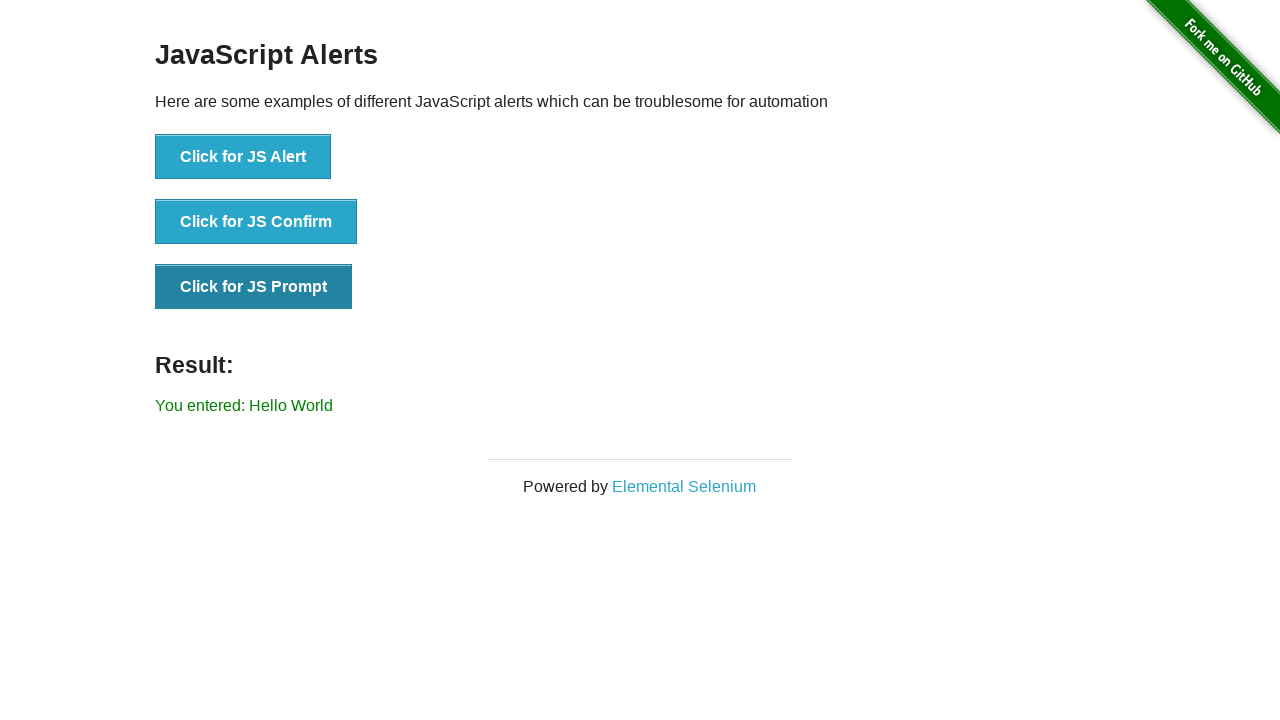

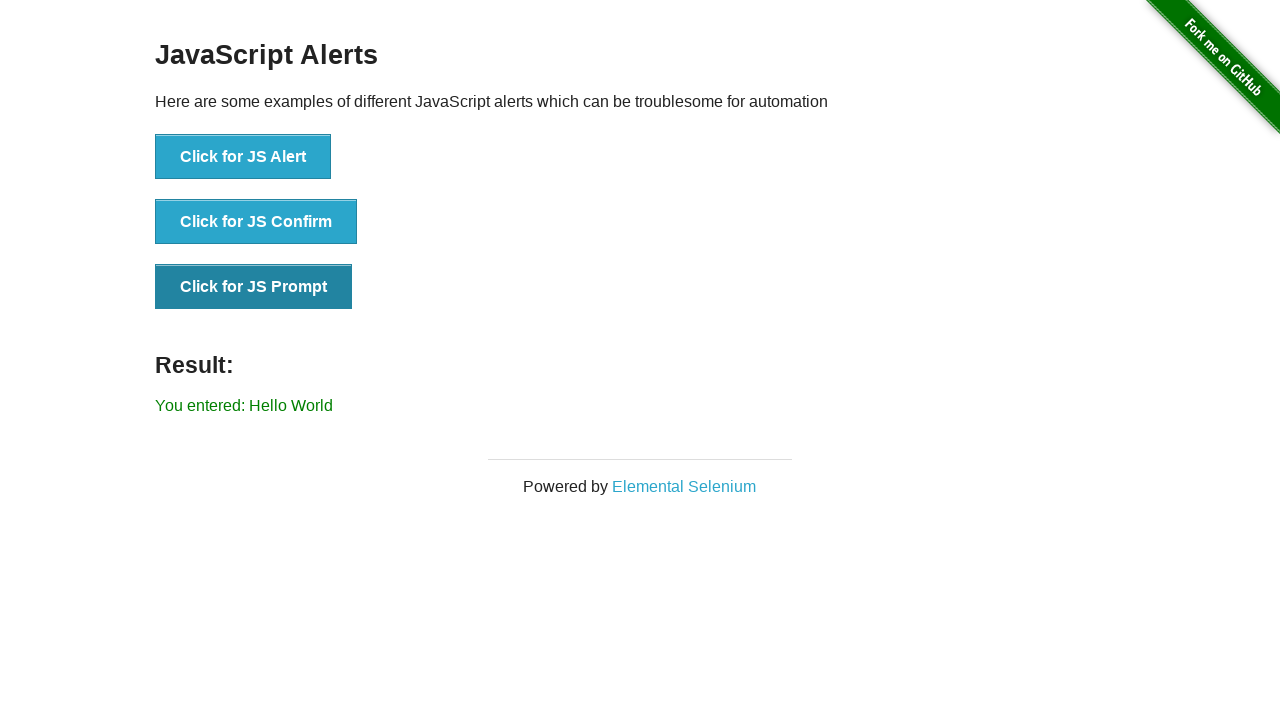